Tests login form validation by entering an incorrect username with correct password and verifying the error message

Starting URL: http://the-internet.herokuapp.com/login

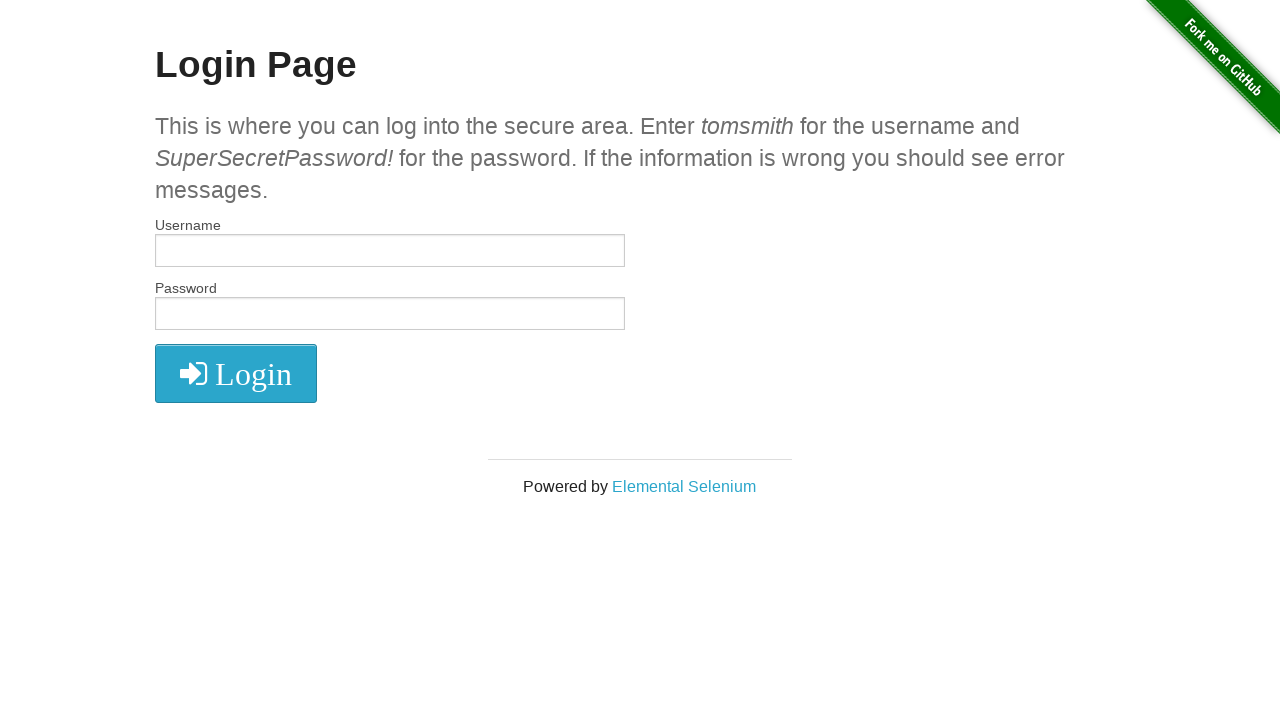

Entered incorrect username 'gautam' in username field on #username
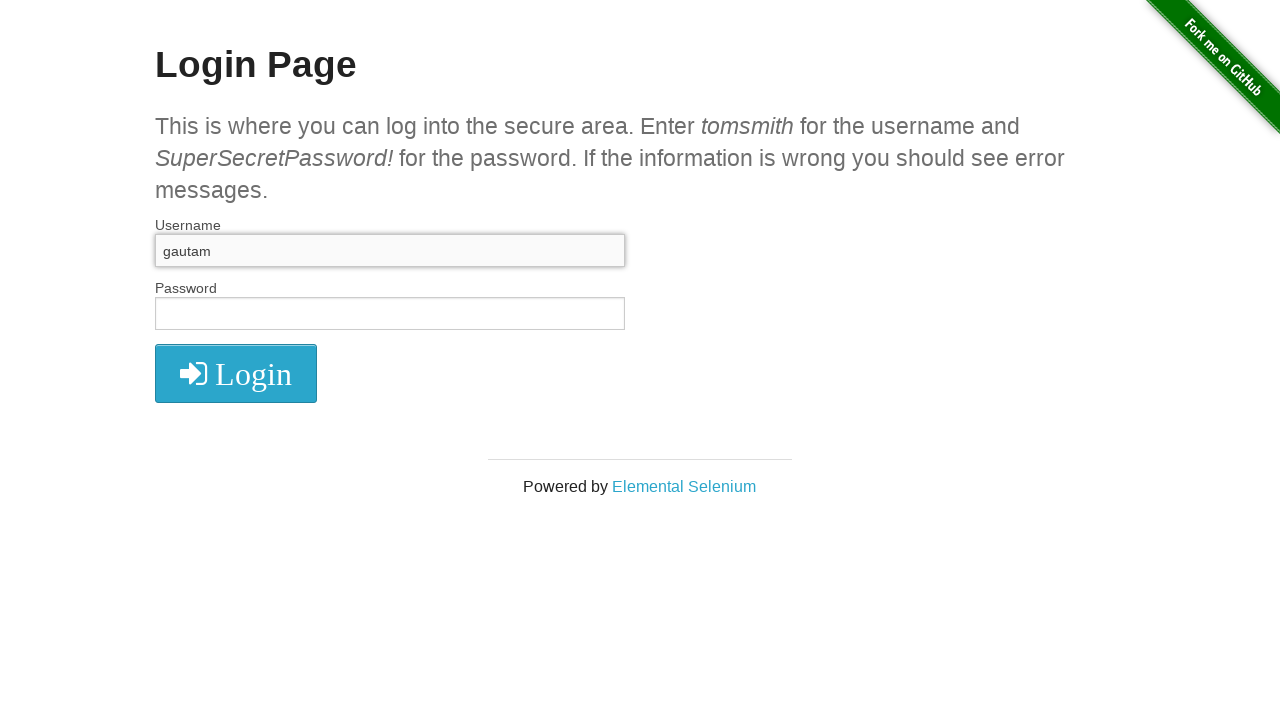

Entered correct password in password field on #password
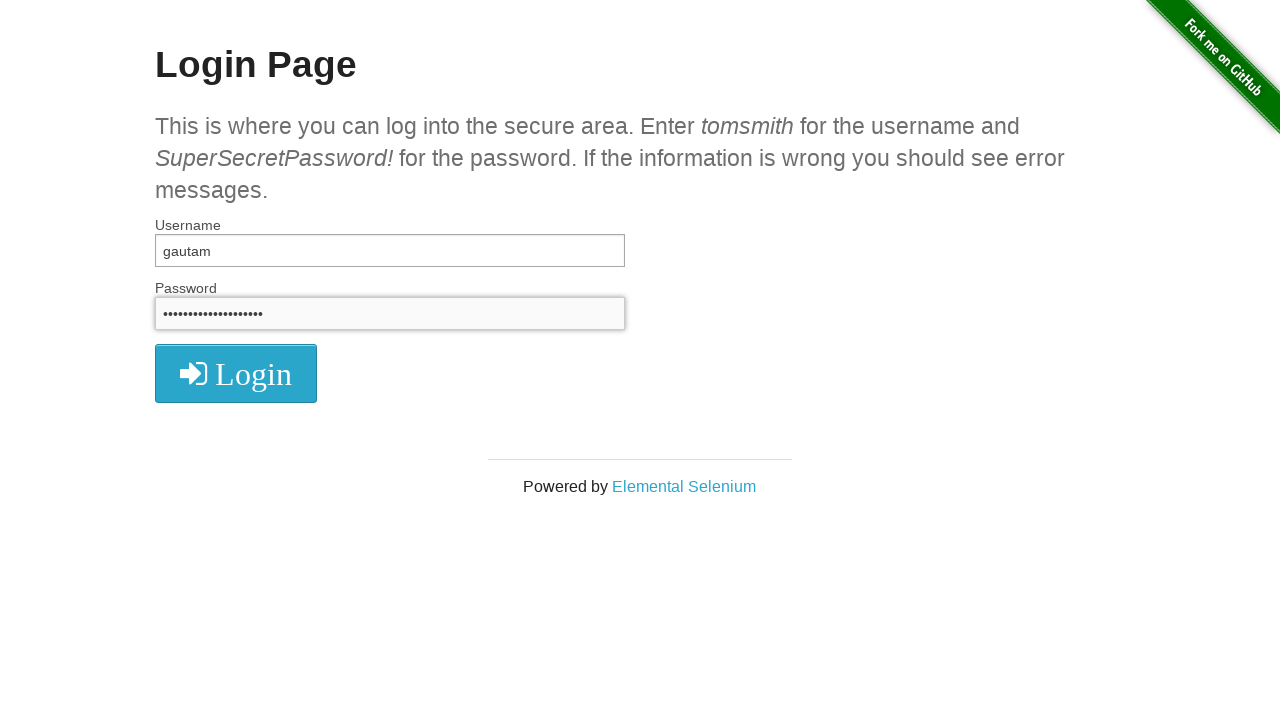

Clicked login button at (236, 373) on button.radius
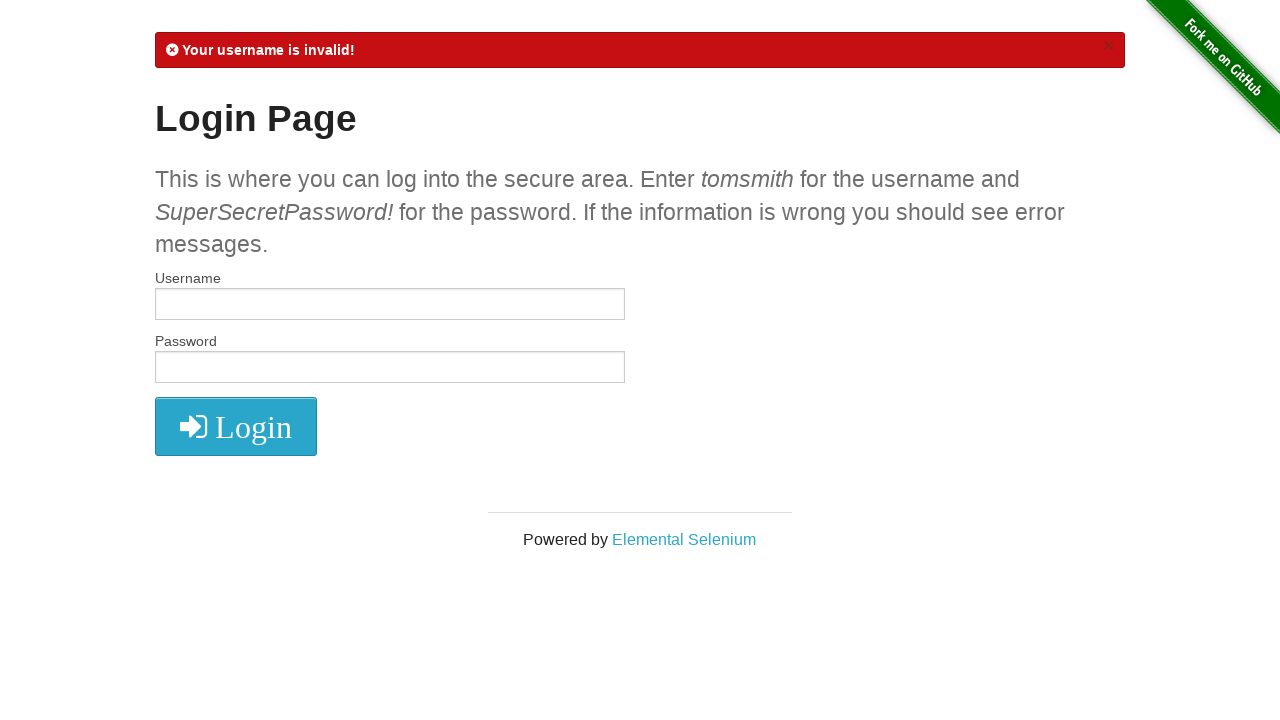

Retrieved error message text content
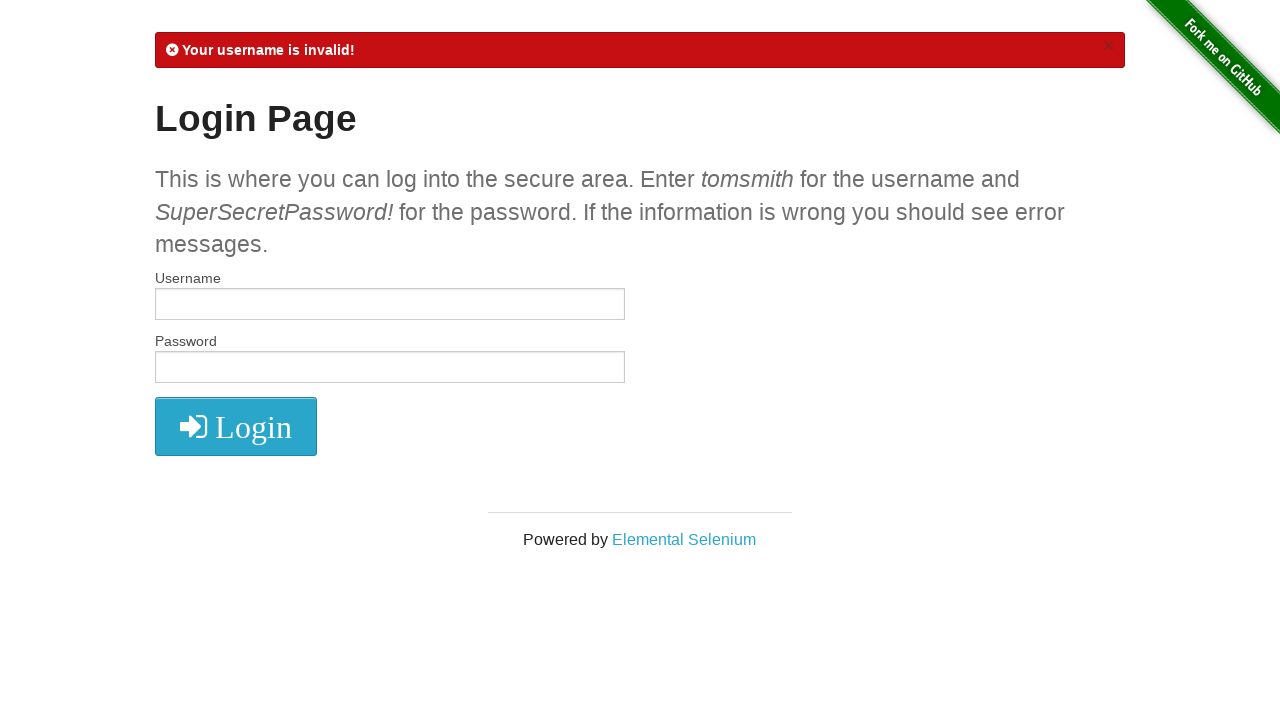

Verified error message contains 'Your username is invalid!'
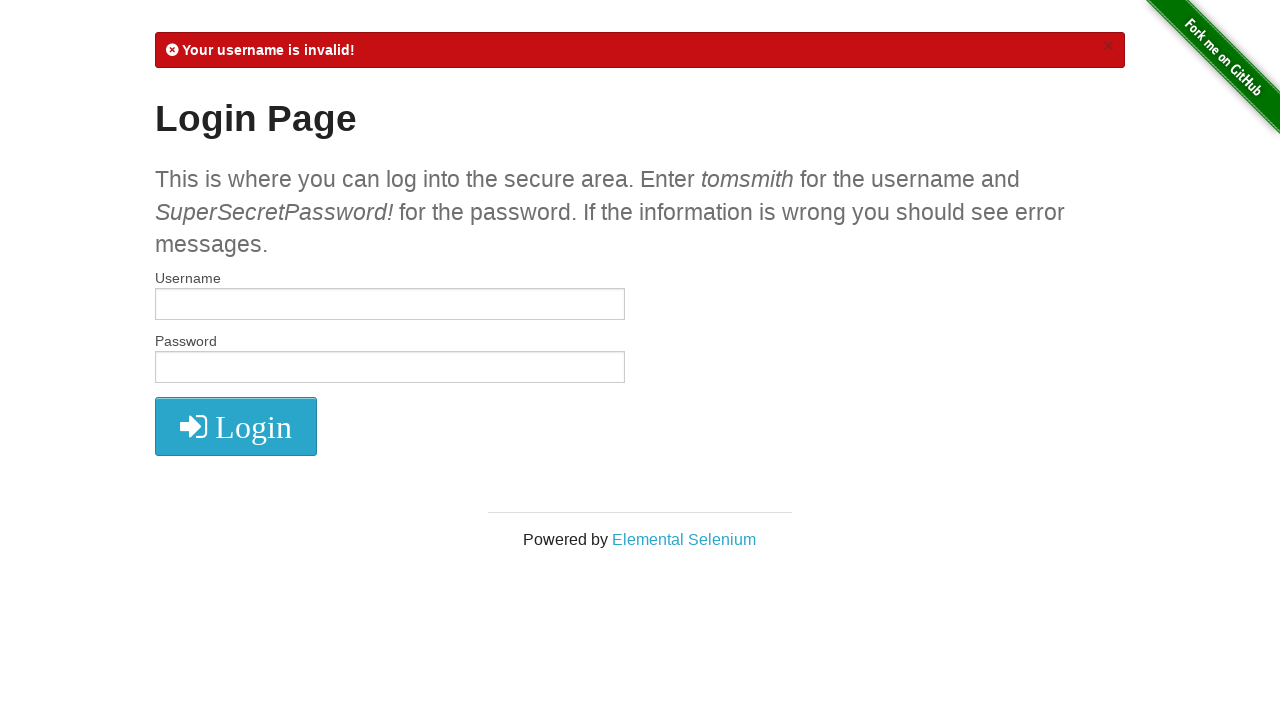

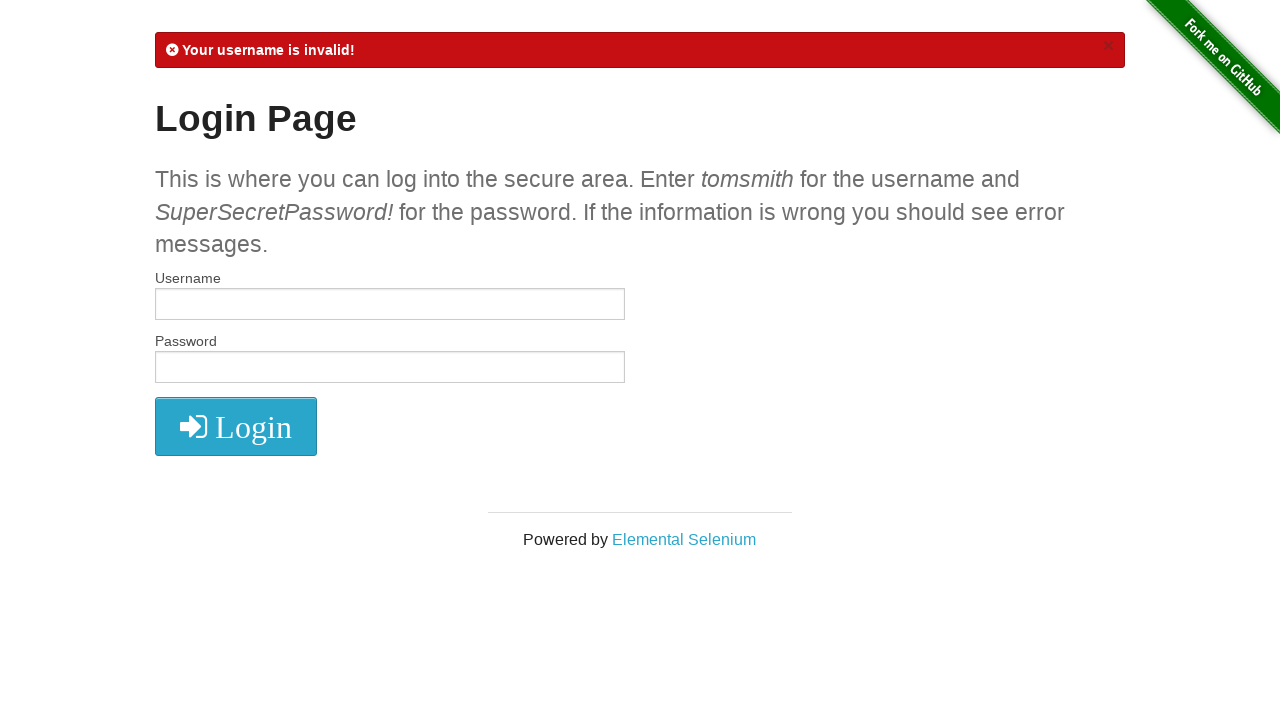